Navigates to a spinner wheel website and adds entries to the wheel by filling an input field and clicking an add button multiple times.

Starting URL: https://spinnerwheel.ahaslides.com/?entries=&action=true

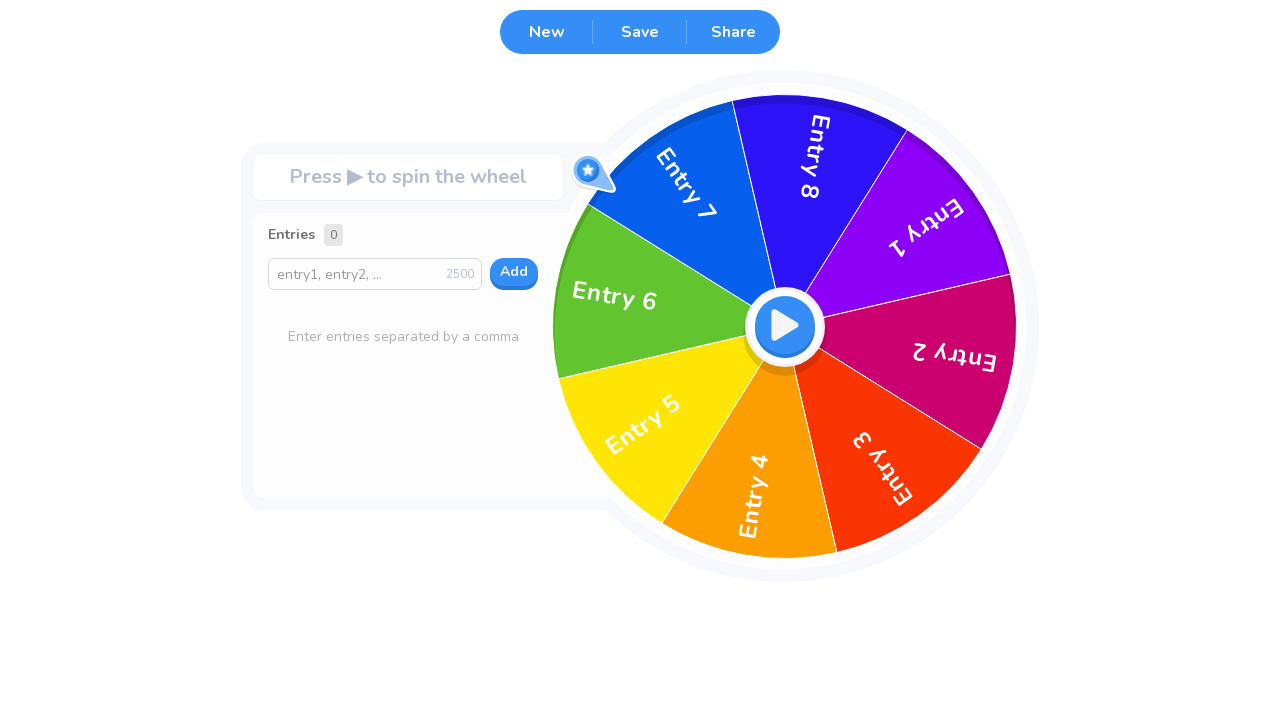

Waited for input box to be visible
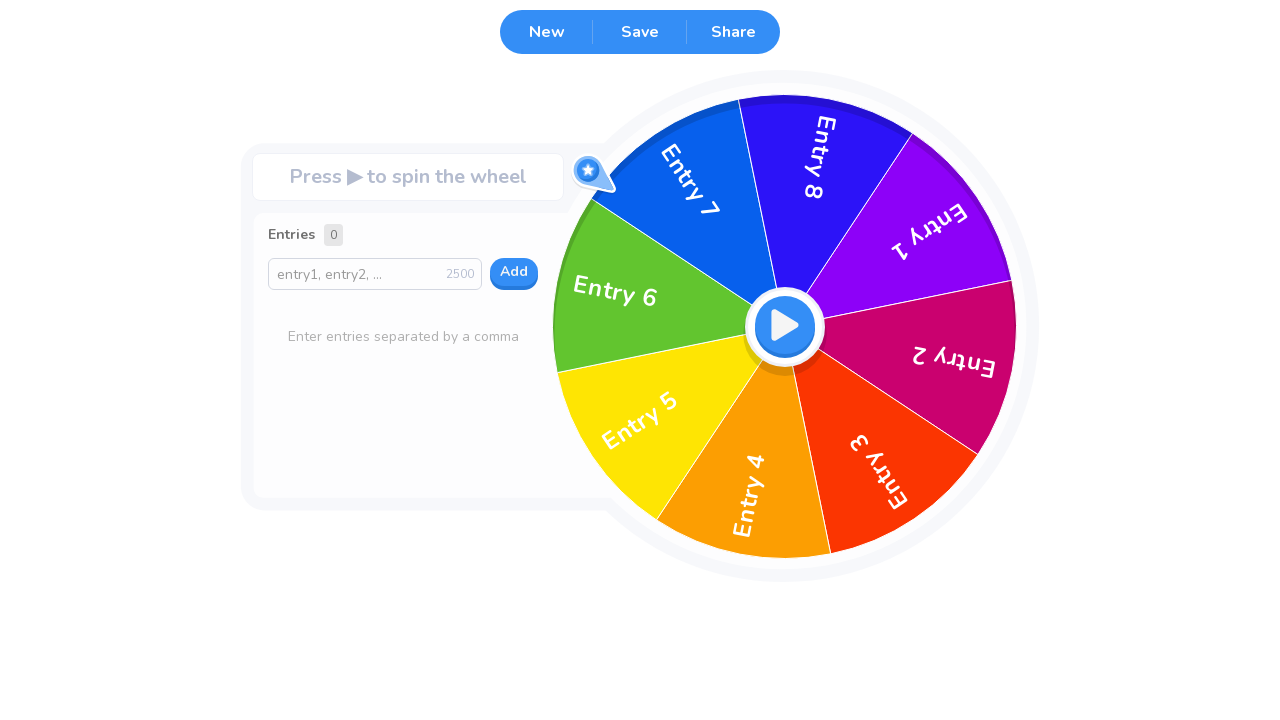

Located the input box for wheel entries
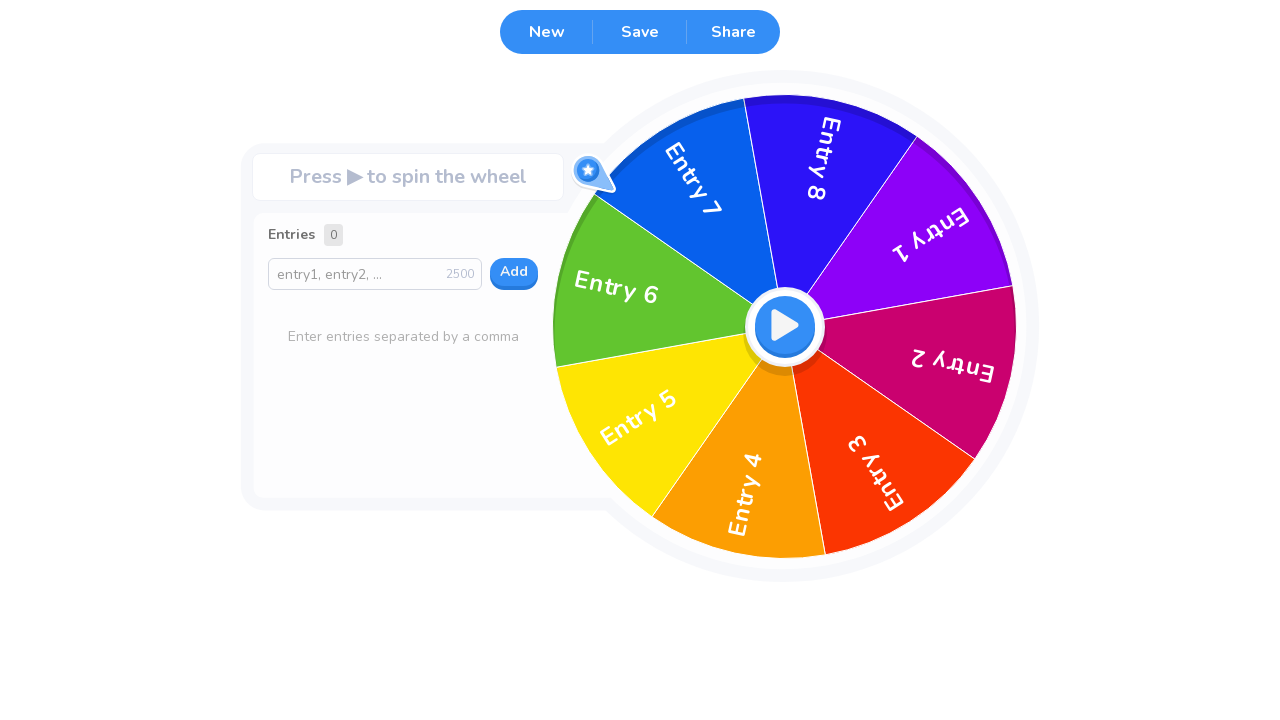

Located the add button
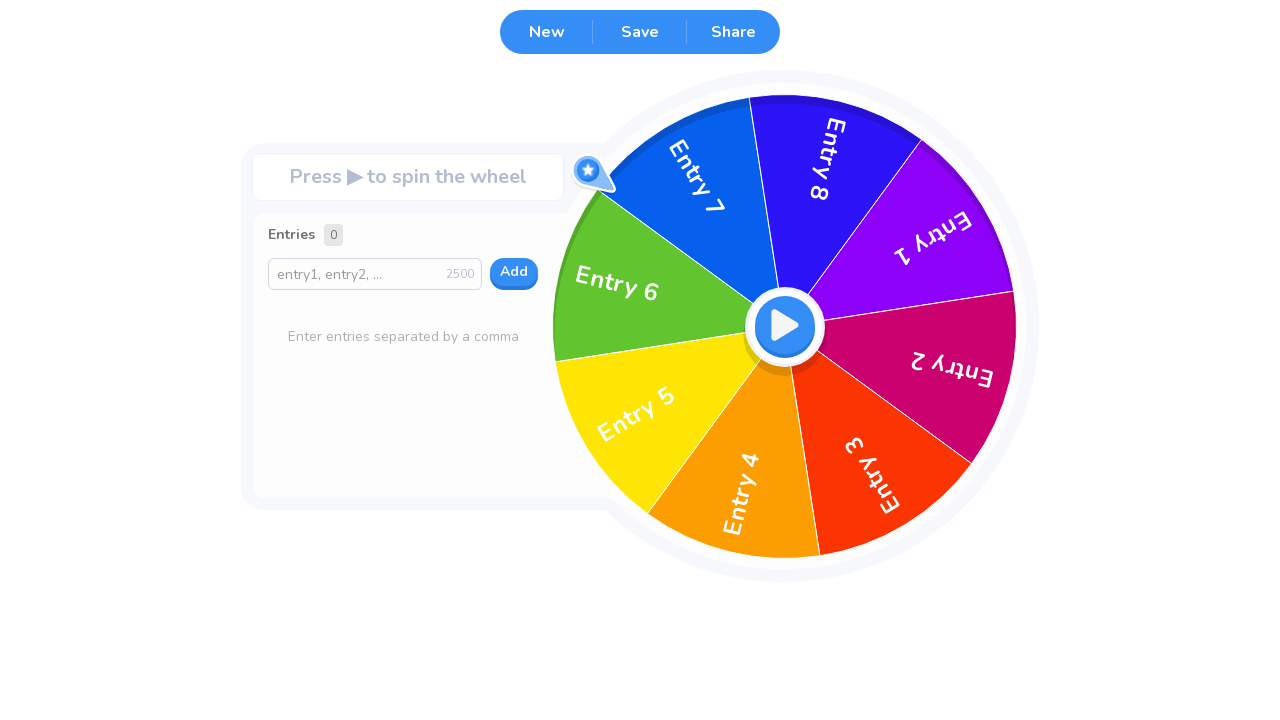

Filled input box with 'User123' on xpath=//input[contains(@class, "input") or ancestor::form] >> nth=0
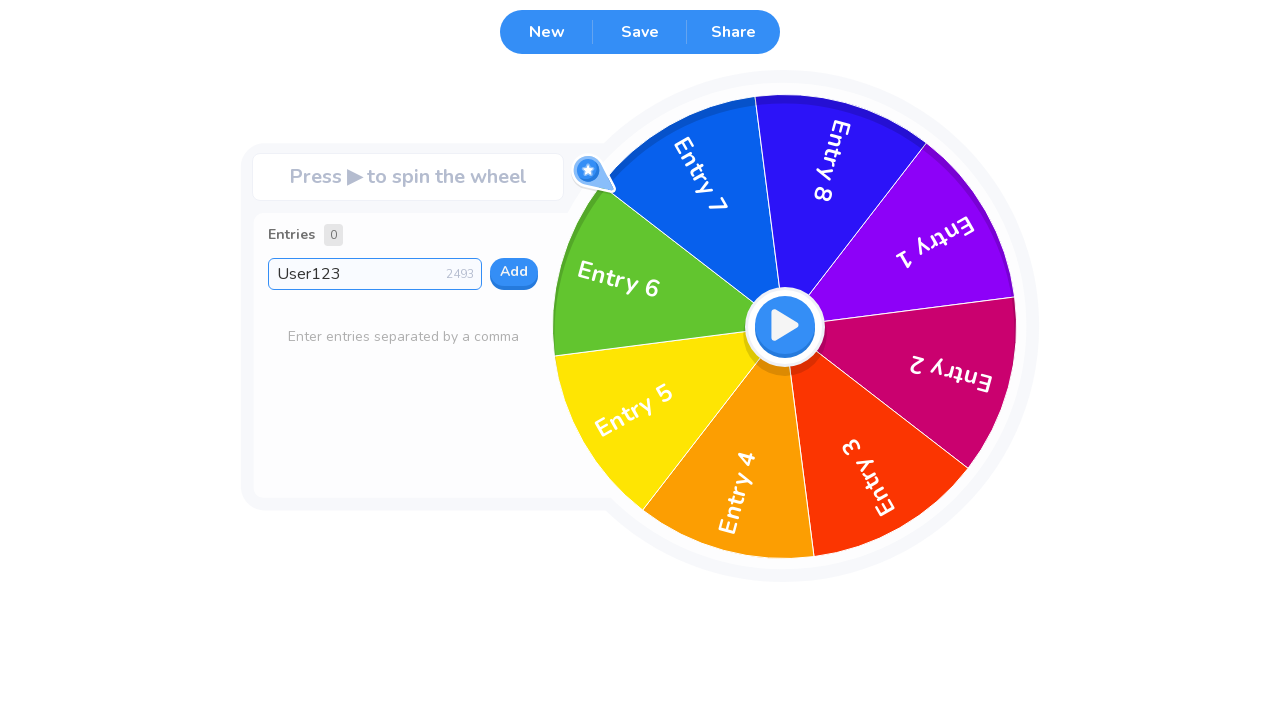

Clicked add button to add 'User123' to the wheel at (514, 272) on xpath=//button[ancestor::form] >> nth=0
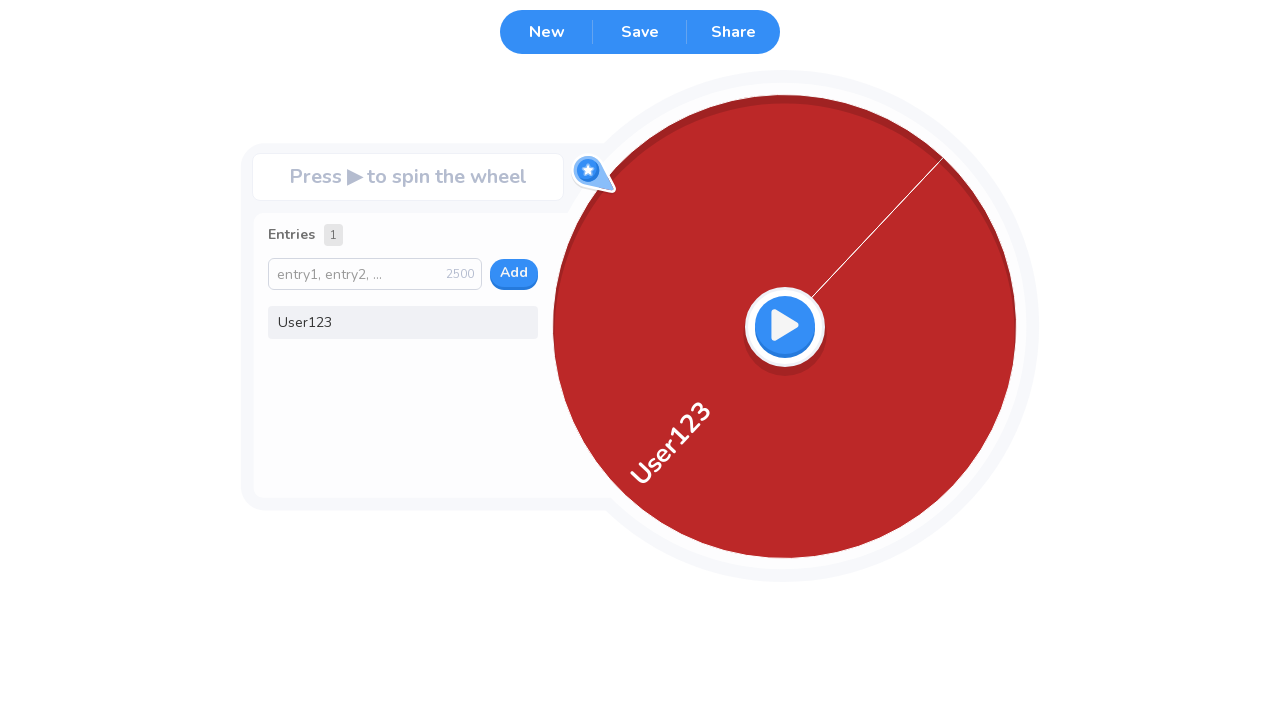

Waited 500ms before adding next entry
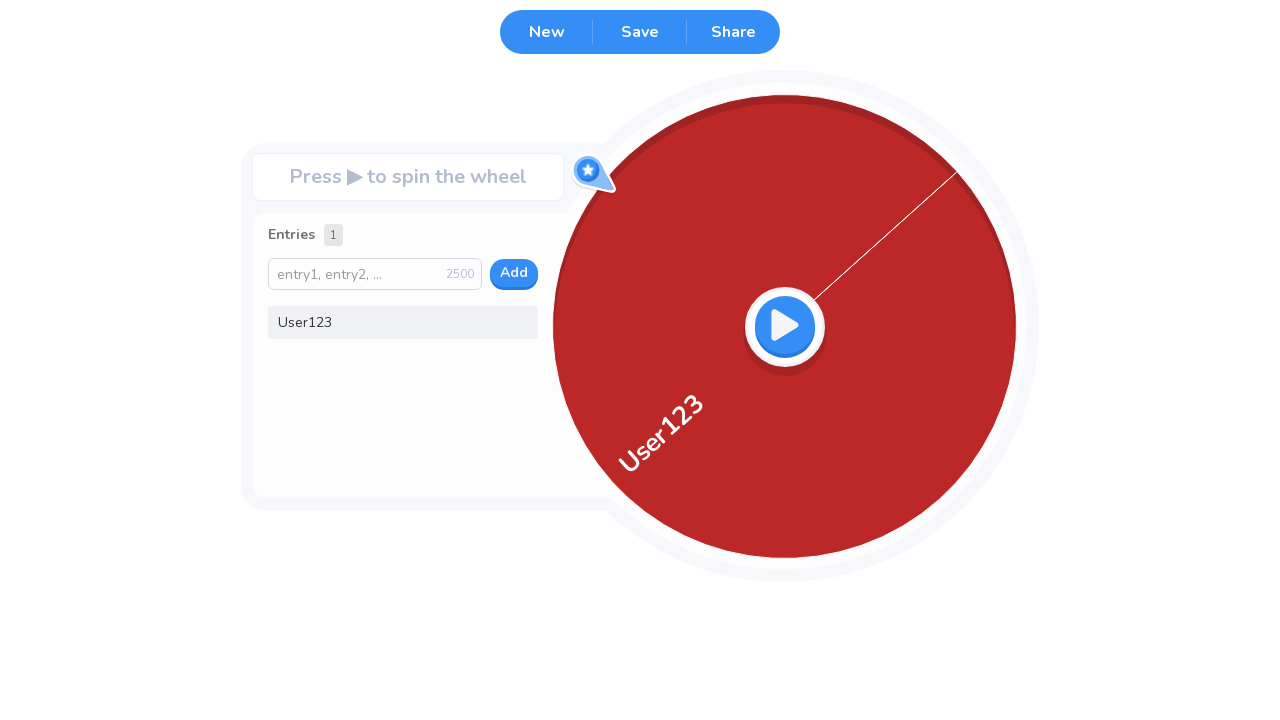

Filled input box with 'Player456' on xpath=//input[contains(@class, "input") or ancestor::form] >> nth=0
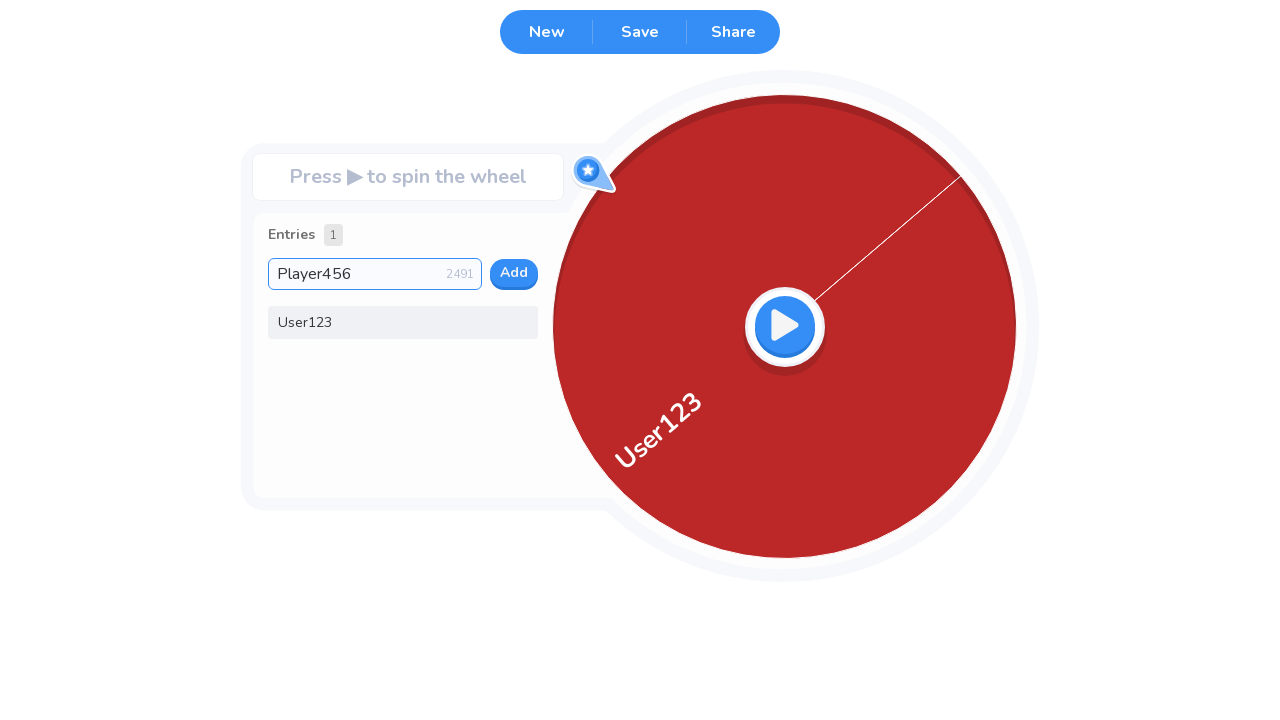

Clicked add button to add 'Player456' to the wheel at (514, 272) on xpath=//button[ancestor::form] >> nth=0
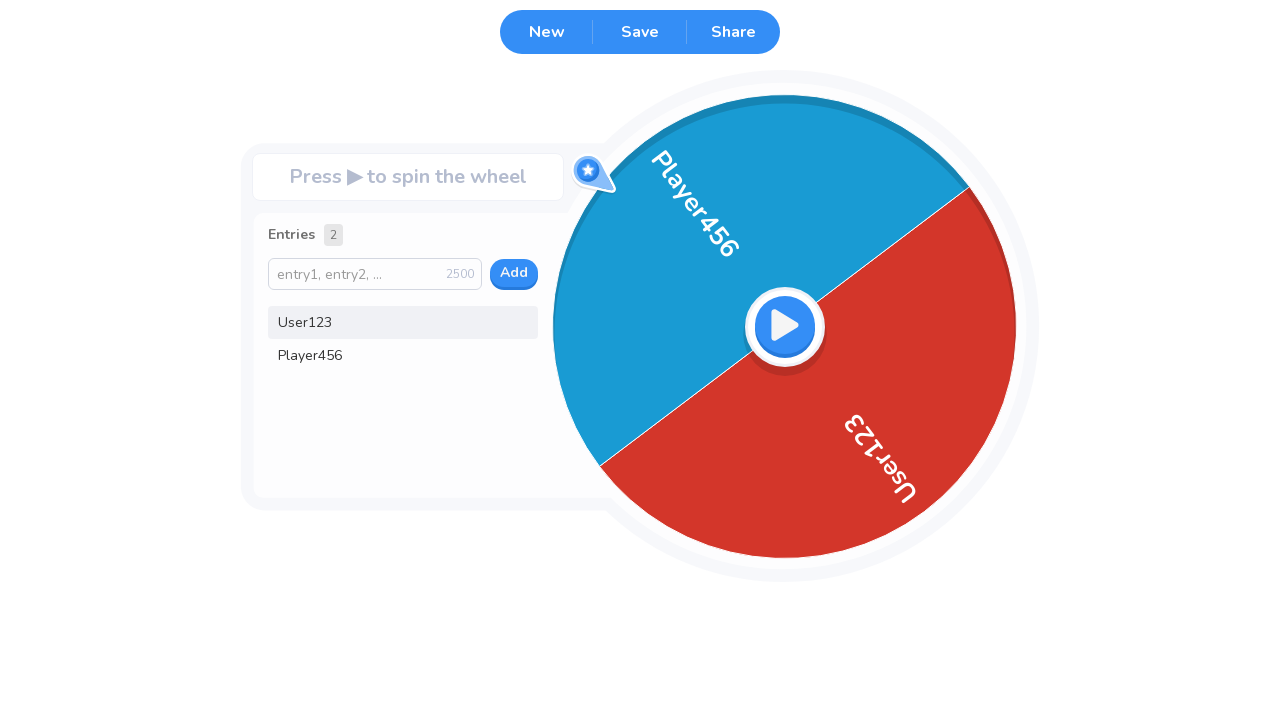

Waited 500ms before adding next entry
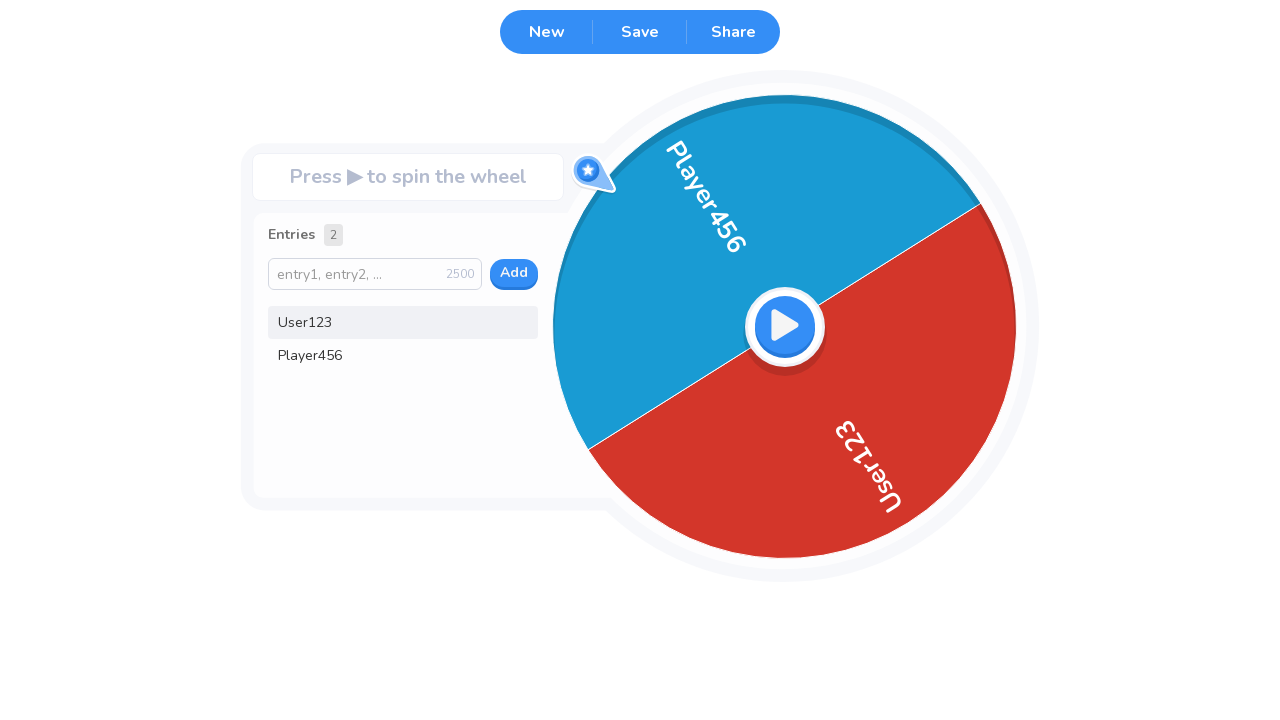

Filled input box with 'TestUser789' on xpath=//input[contains(@class, "input") or ancestor::form] >> nth=0
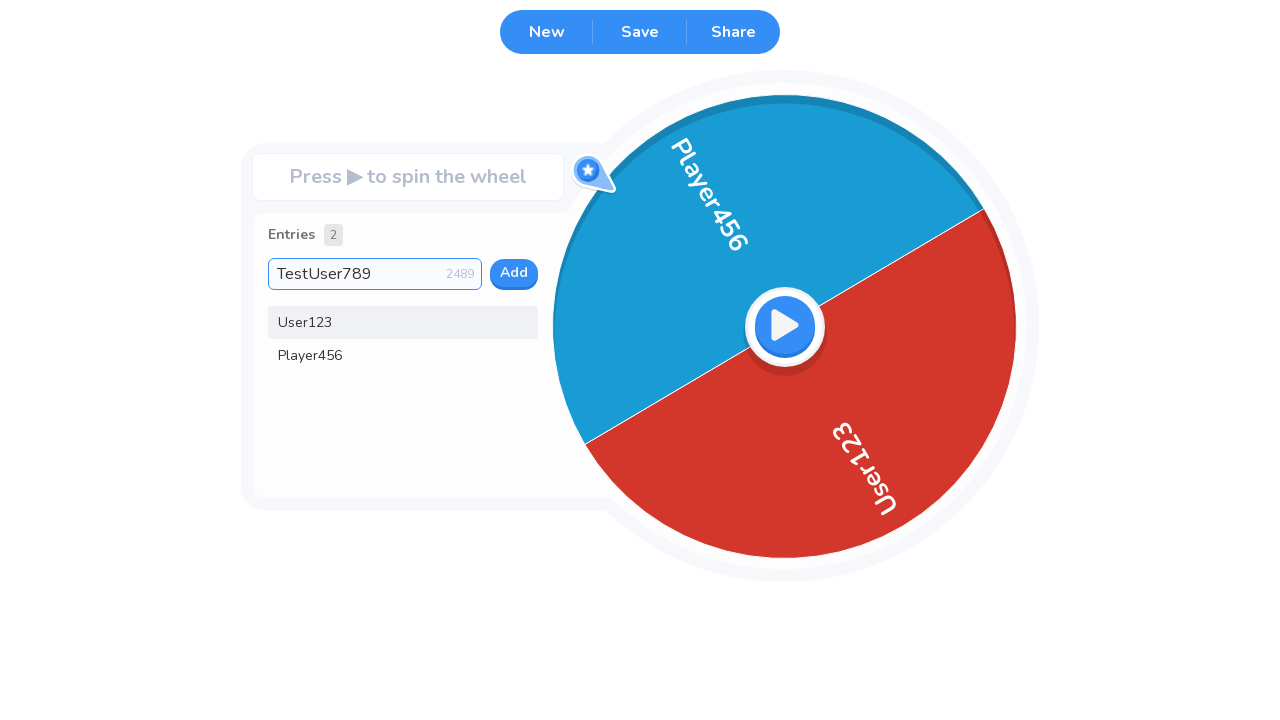

Clicked add button to add 'TestUser789' to the wheel at (514, 272) on xpath=//button[ancestor::form] >> nth=0
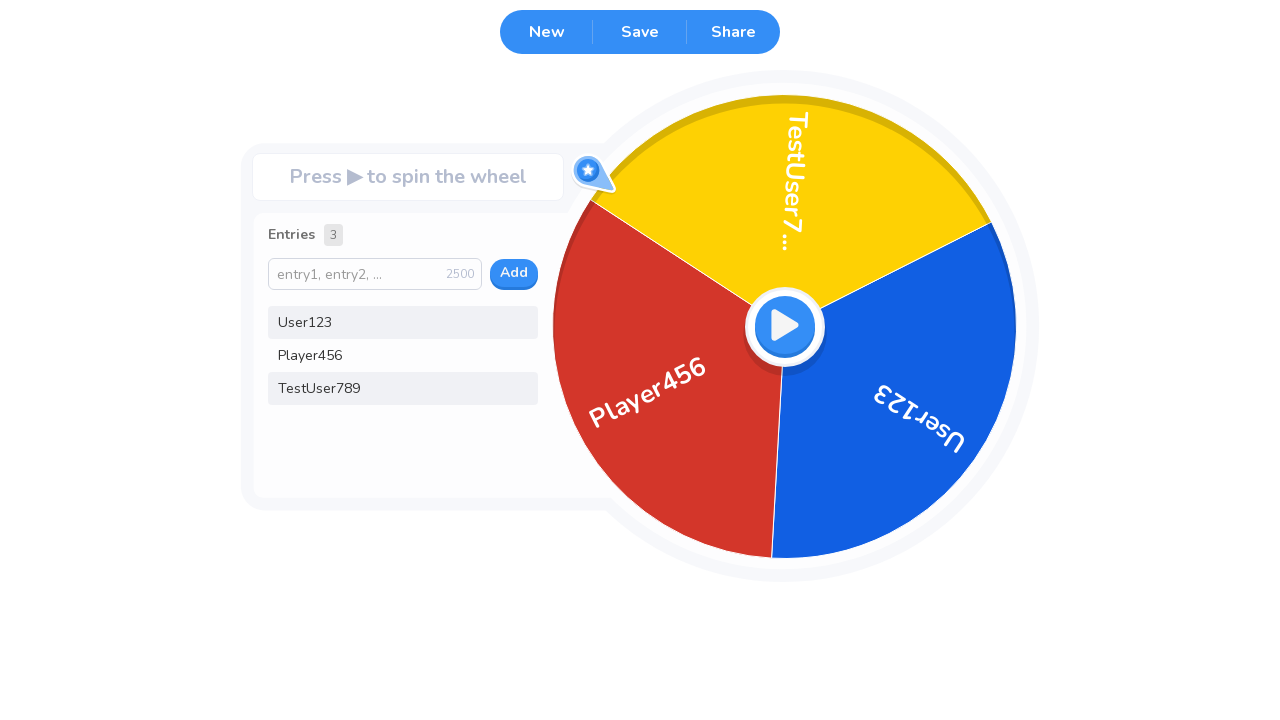

Waited 500ms before adding next entry
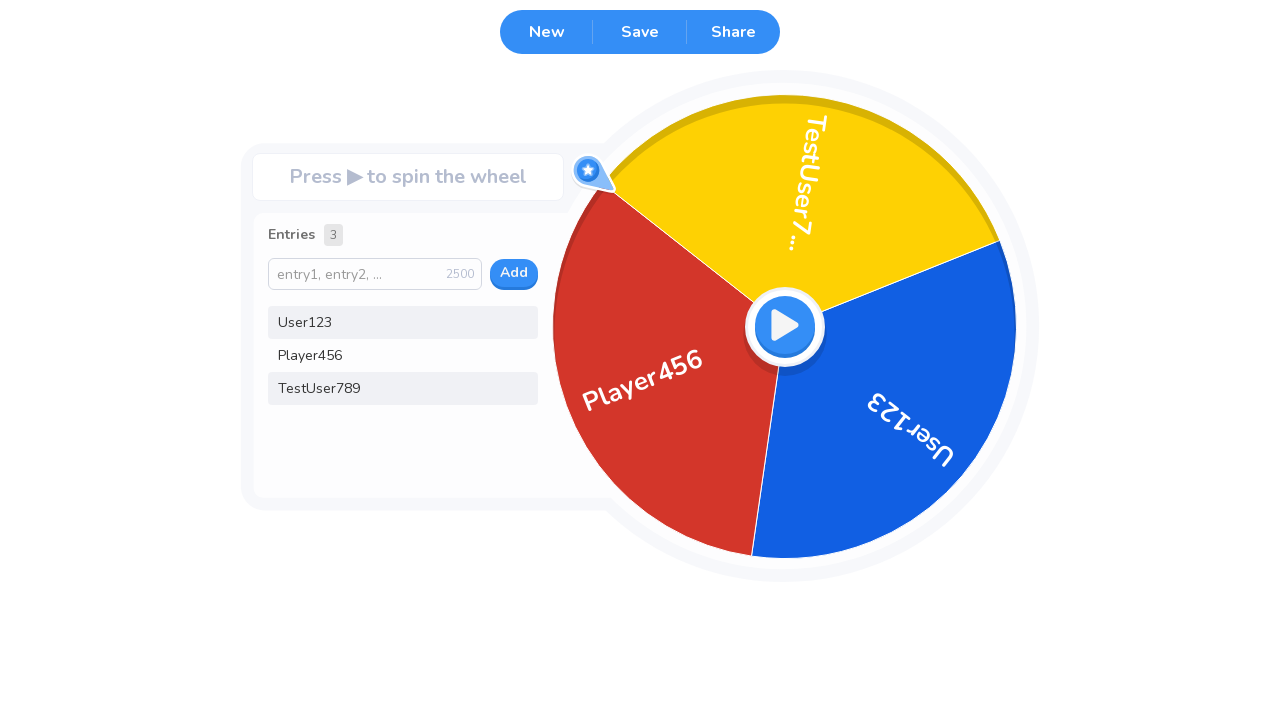

Filled input box with 'RandomViewer001' on xpath=//input[contains(@class, "input") or ancestor::form] >> nth=0
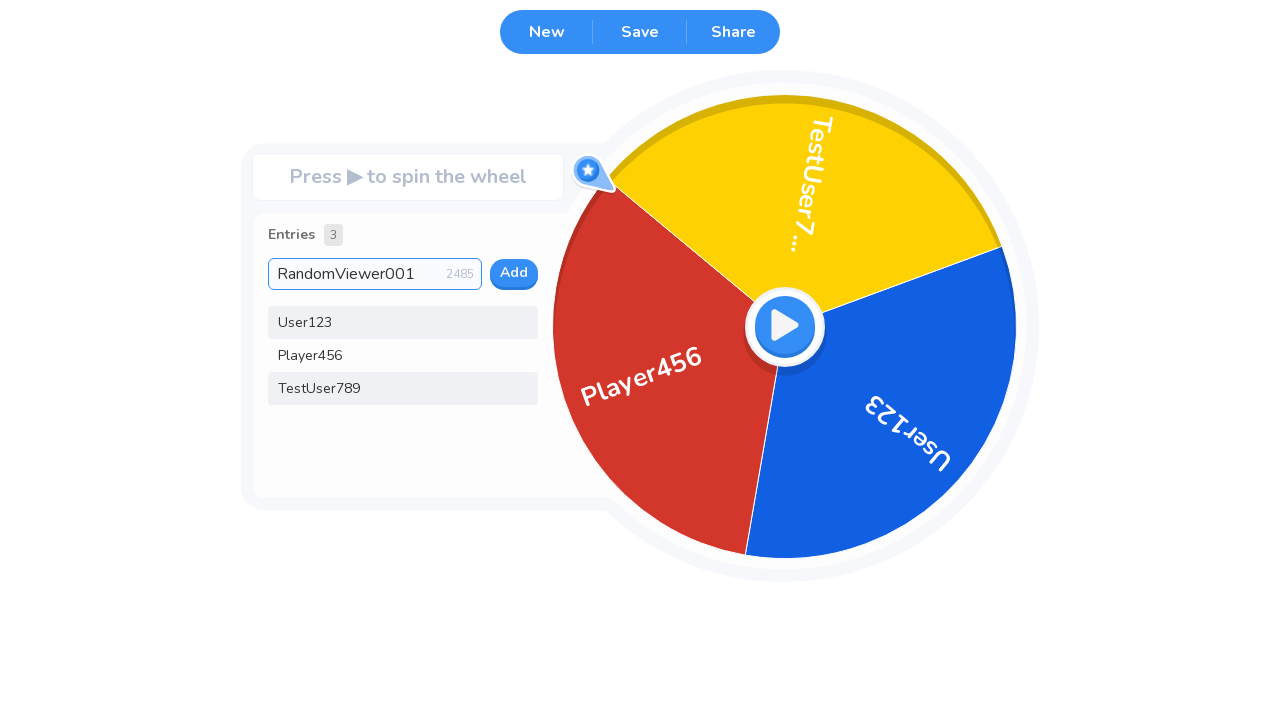

Clicked add button to add 'RandomViewer001' to the wheel at (514, 272) on xpath=//button[ancestor::form] >> nth=0
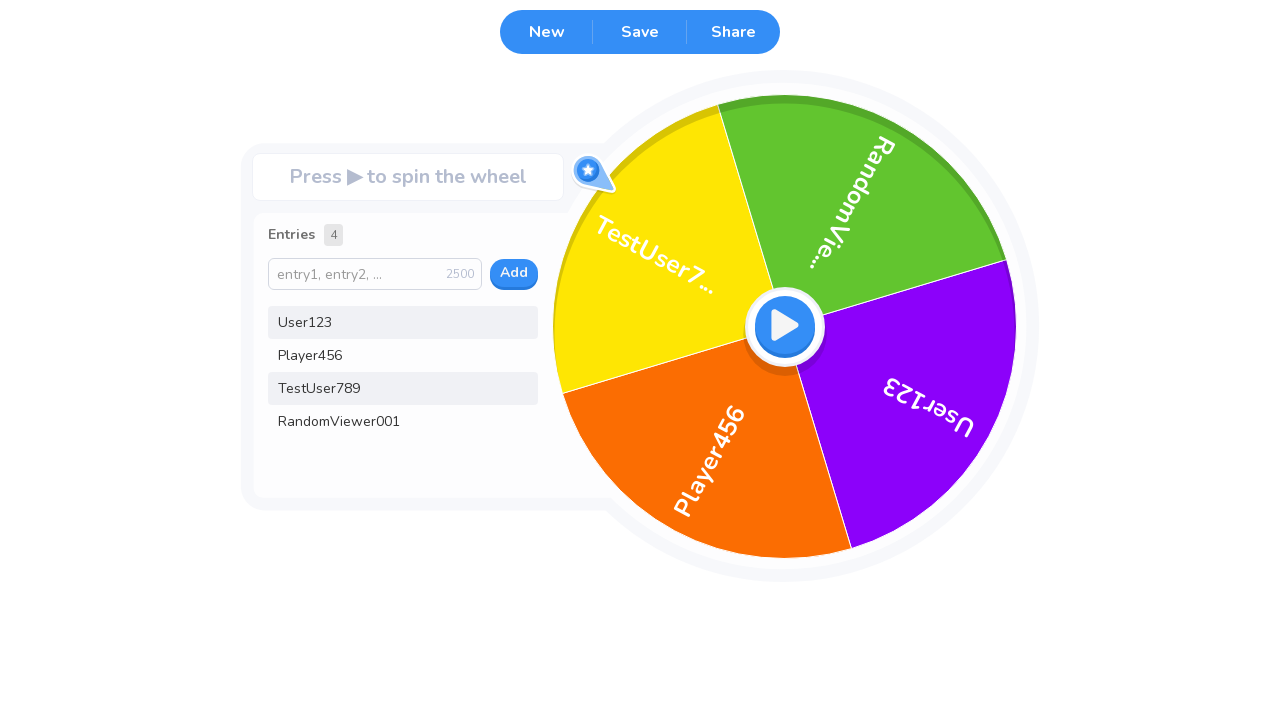

Waited 500ms before adding next entry
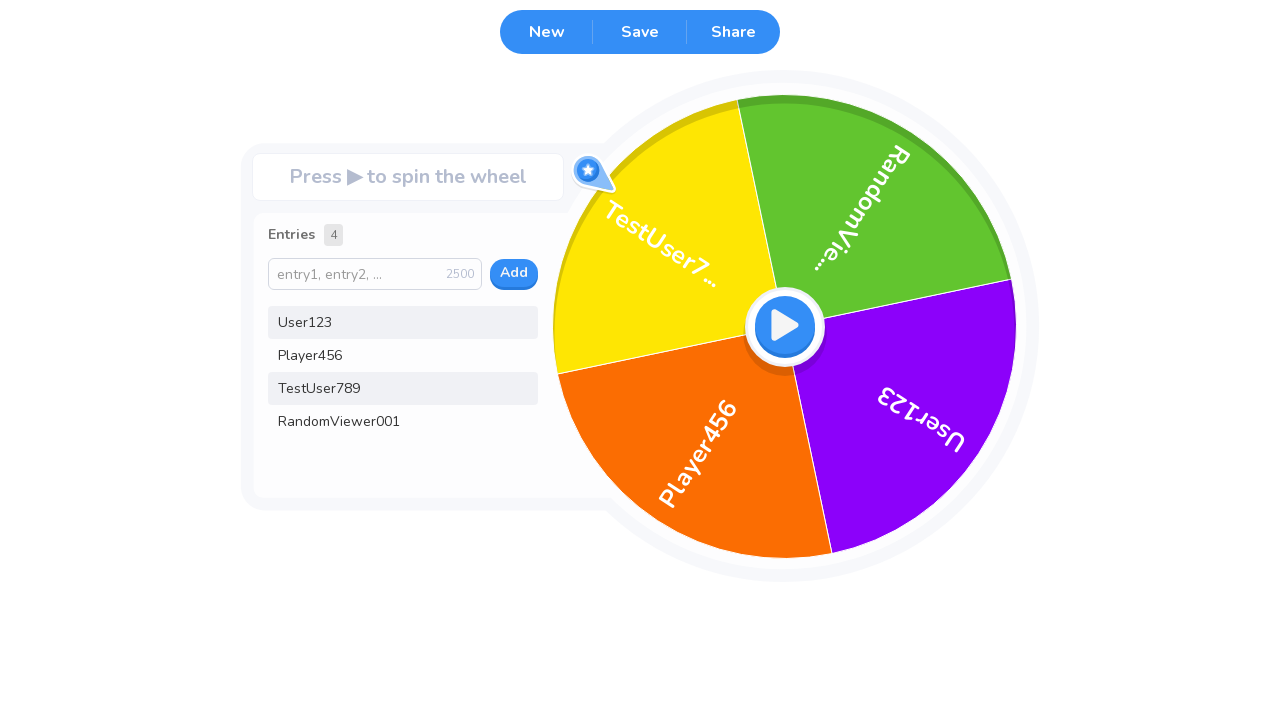

Filled input box with 'WheelSpinner99' on xpath=//input[contains(@class, "input") or ancestor::form] >> nth=0
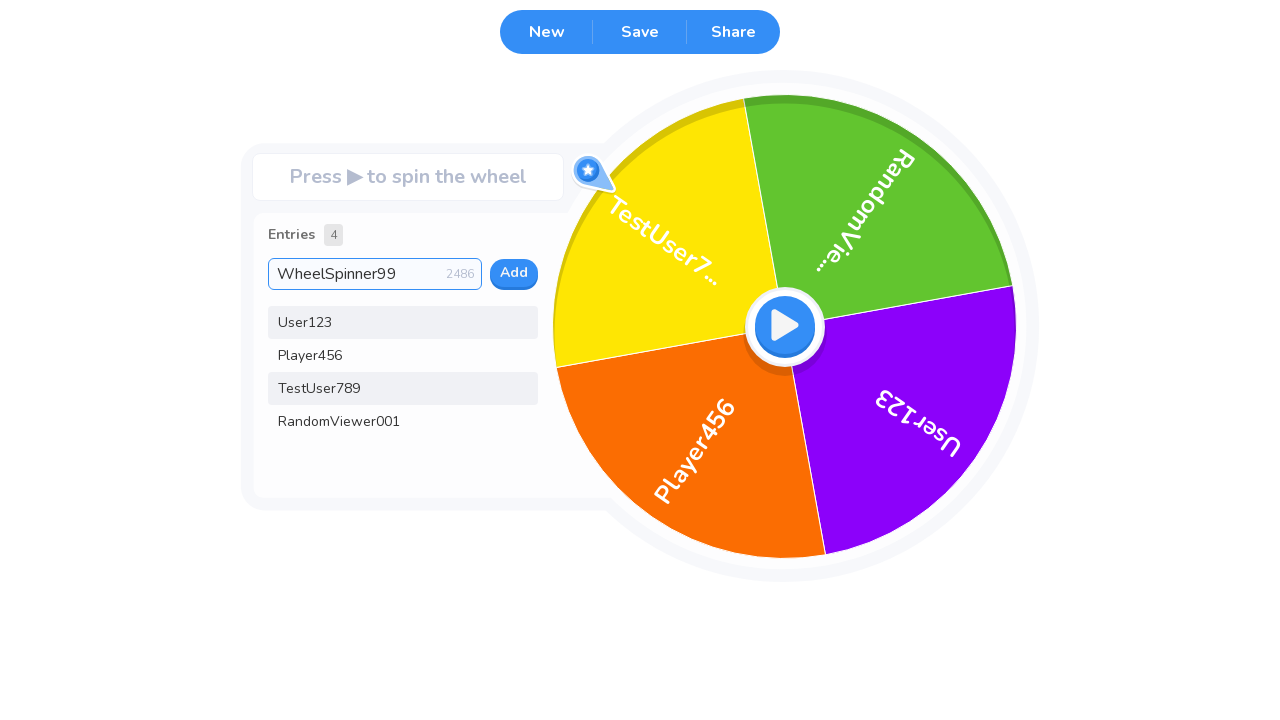

Clicked add button to add 'WheelSpinner99' to the wheel at (514, 272) on xpath=//button[ancestor::form] >> nth=0
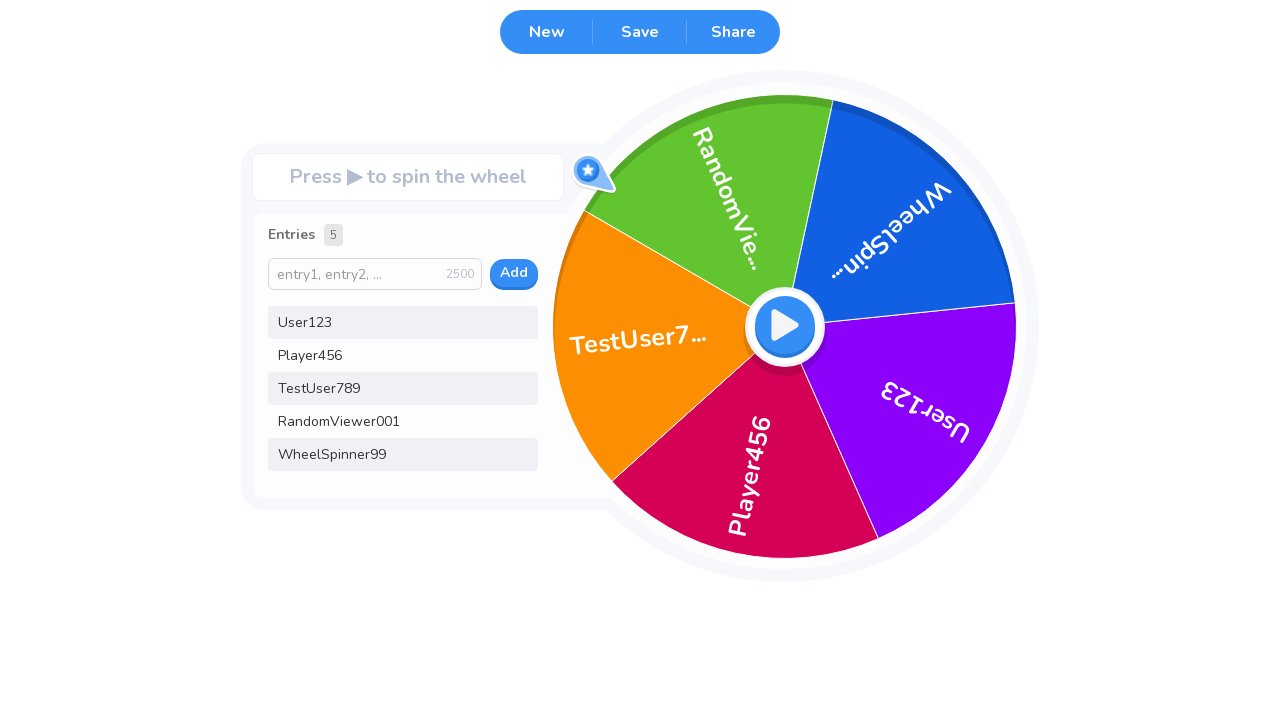

Waited 500ms before adding next entry
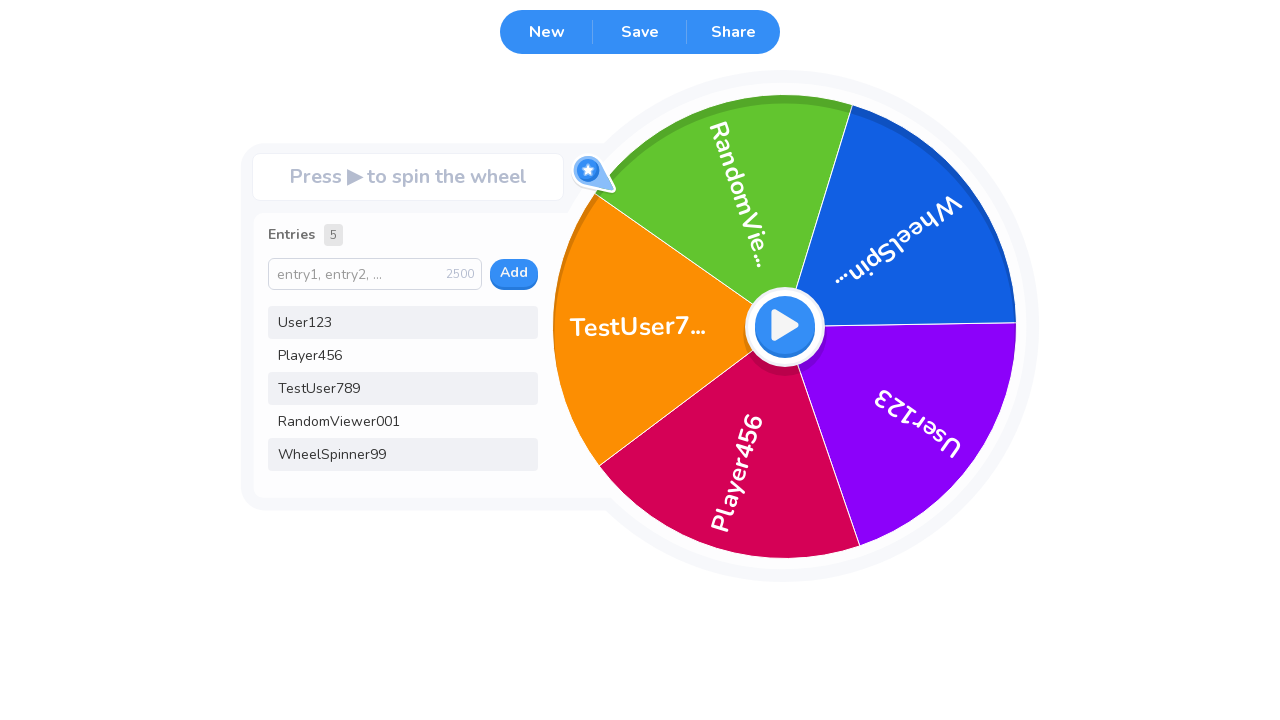

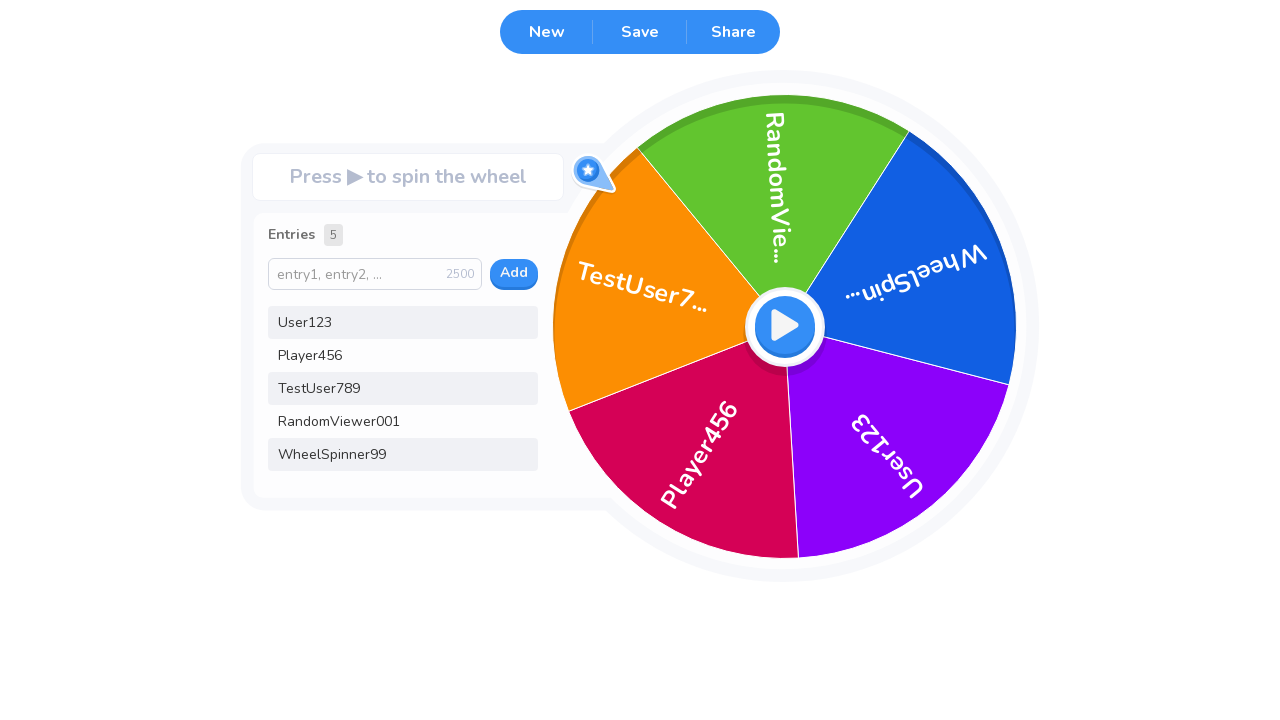